Navigates to automationbykrishna.com and clicks on the "basicelements" element to access basic elements section of the site.

Starting URL: http://automationbykrishna.com/

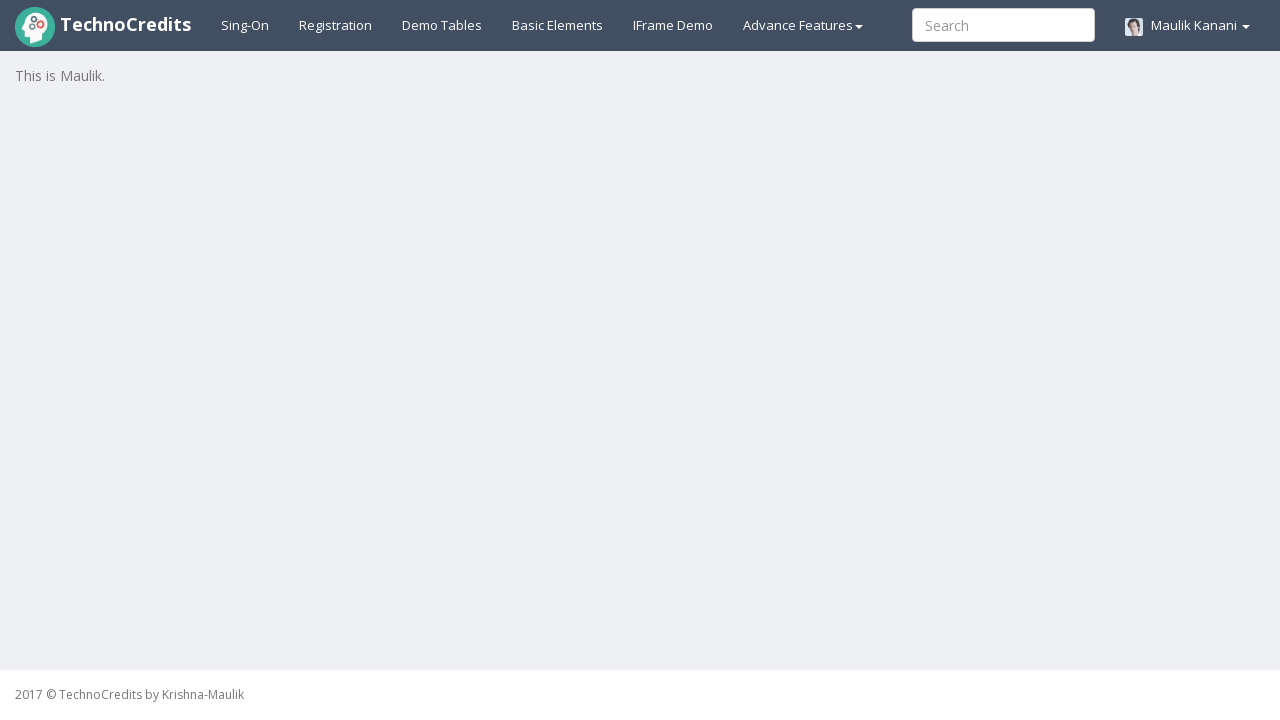

Navigated to automationbykrishna.com
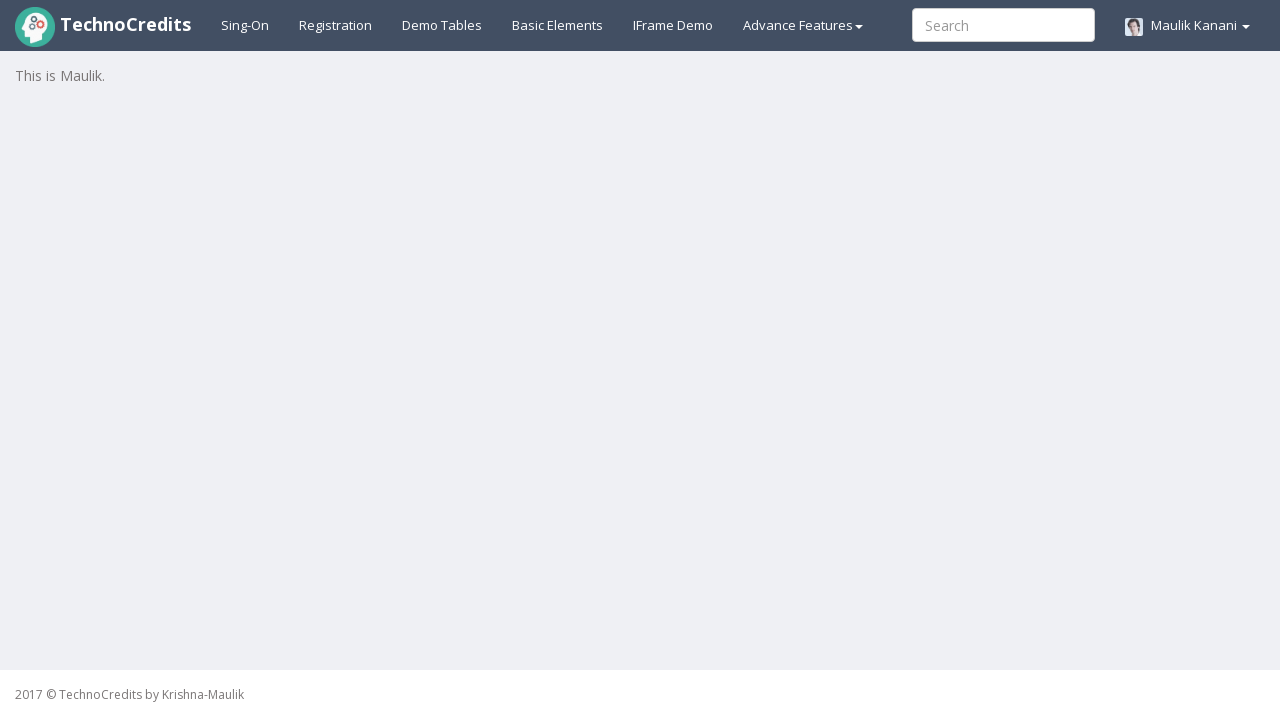

Clicked on basicelements element to access basic elements section at (558, 25) on #basicelements
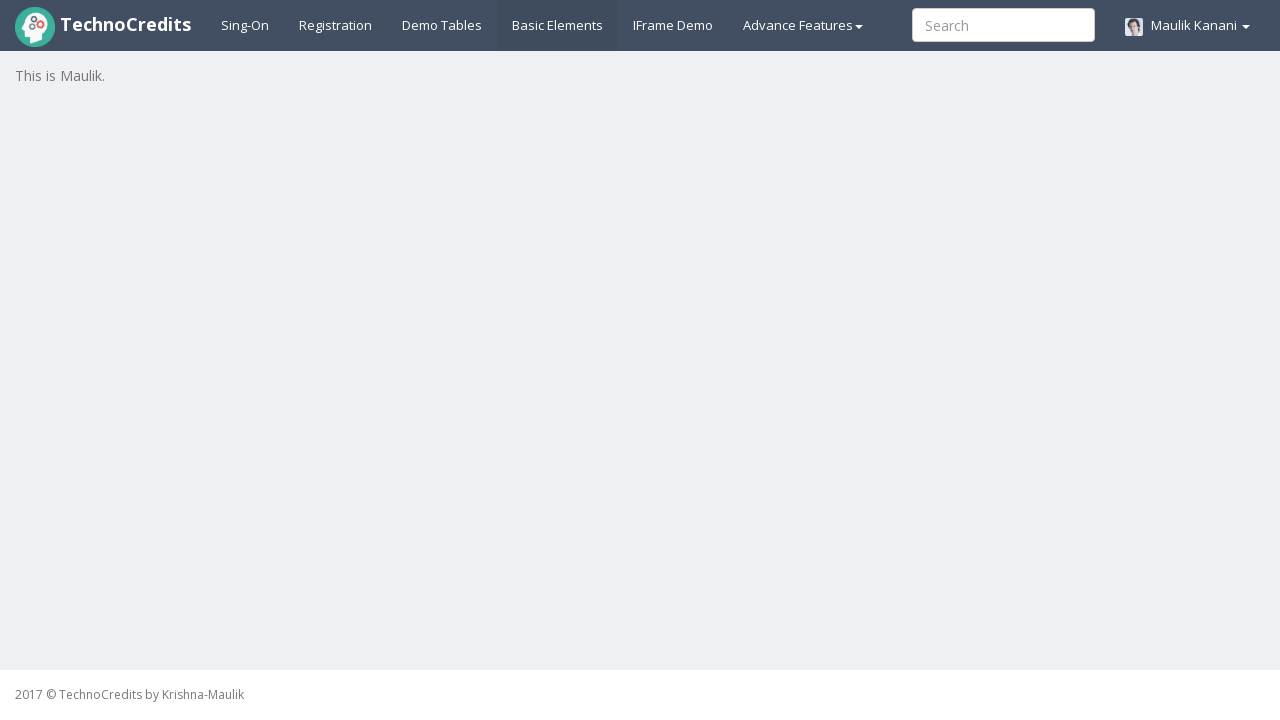

Waited for page to load with networkidle state
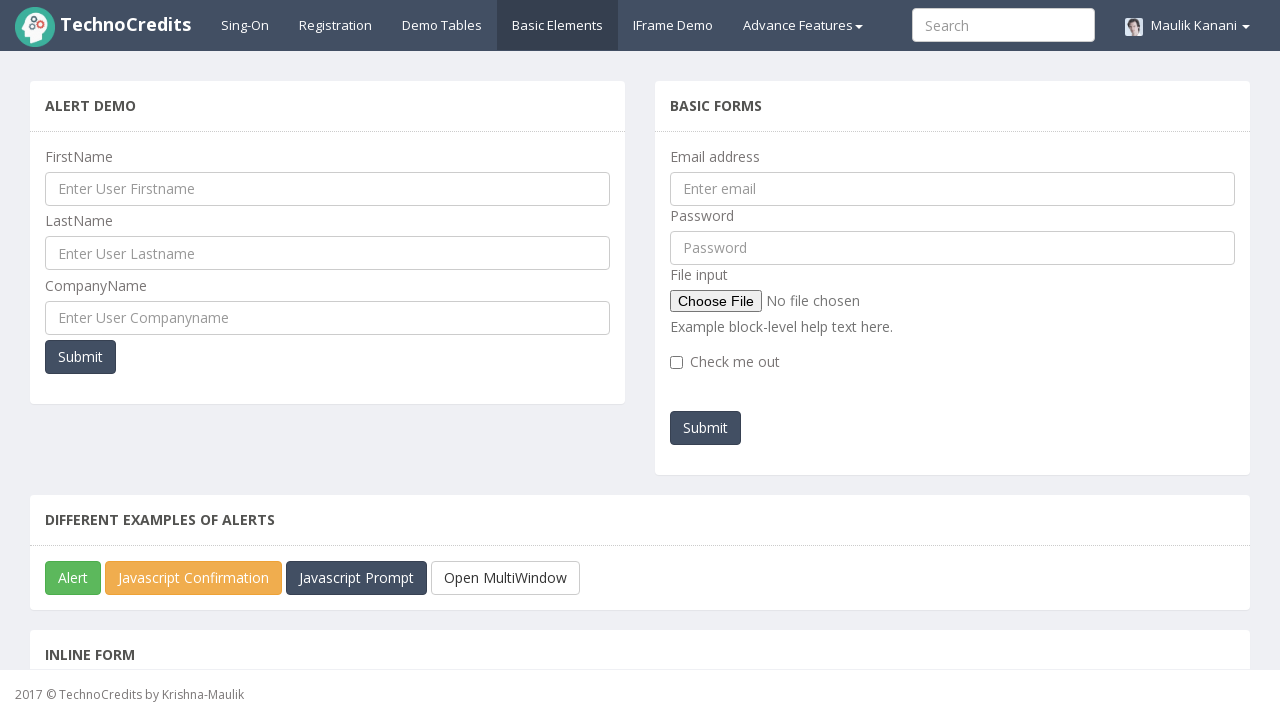

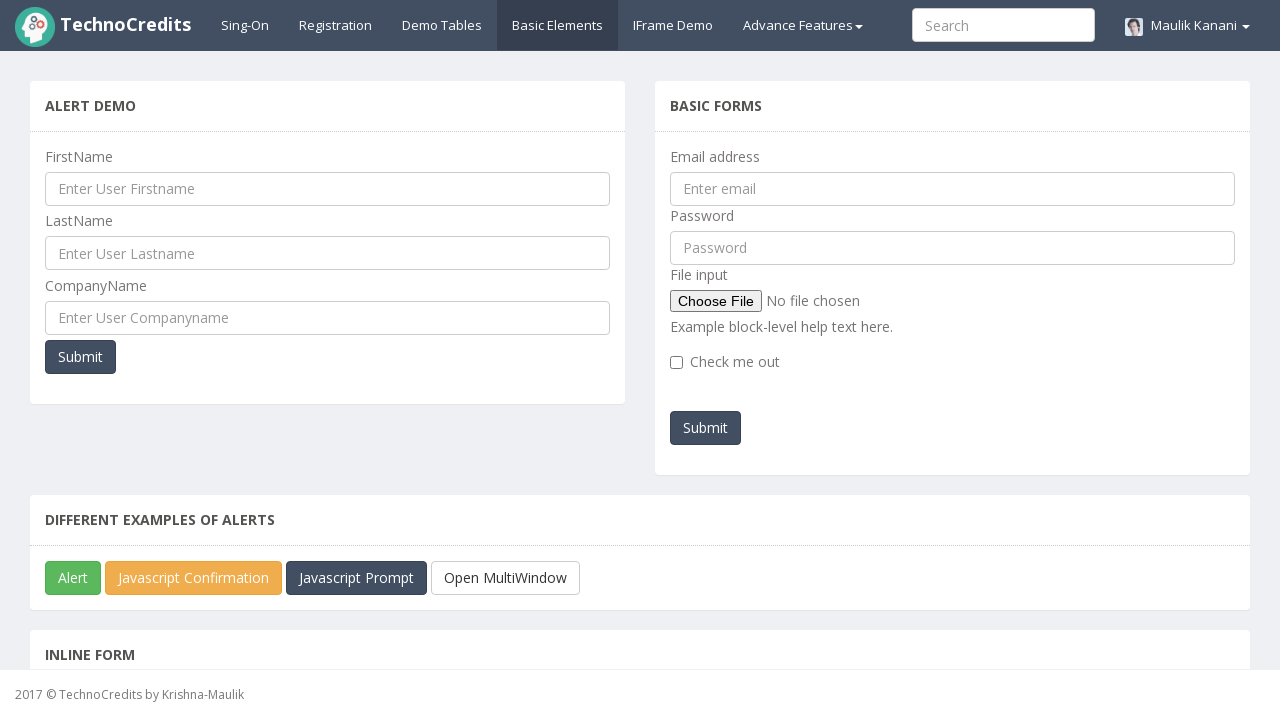